Navigates to an automation practice page and waits for it to load. This is a minimal test that simply accesses the practice website.

Starting URL: https://rahulshettyacademy.com/AutomationPractice/

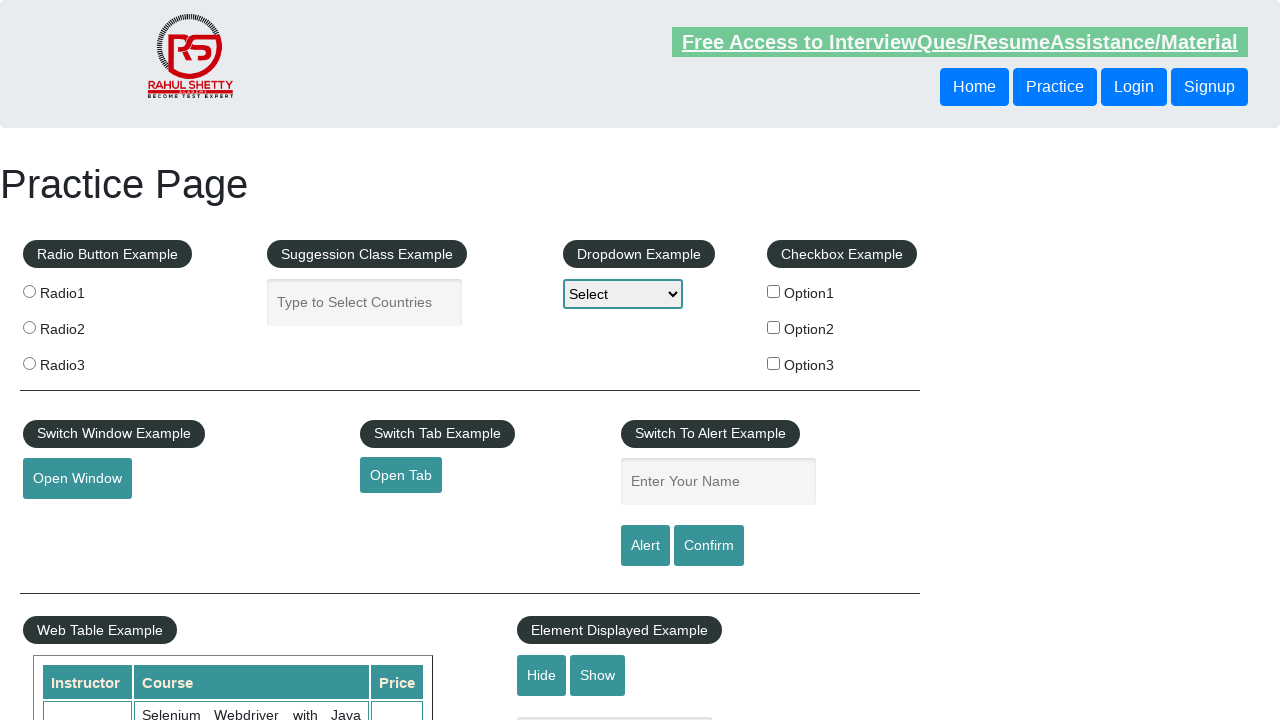

Waited for page to reach domcontentloaded state
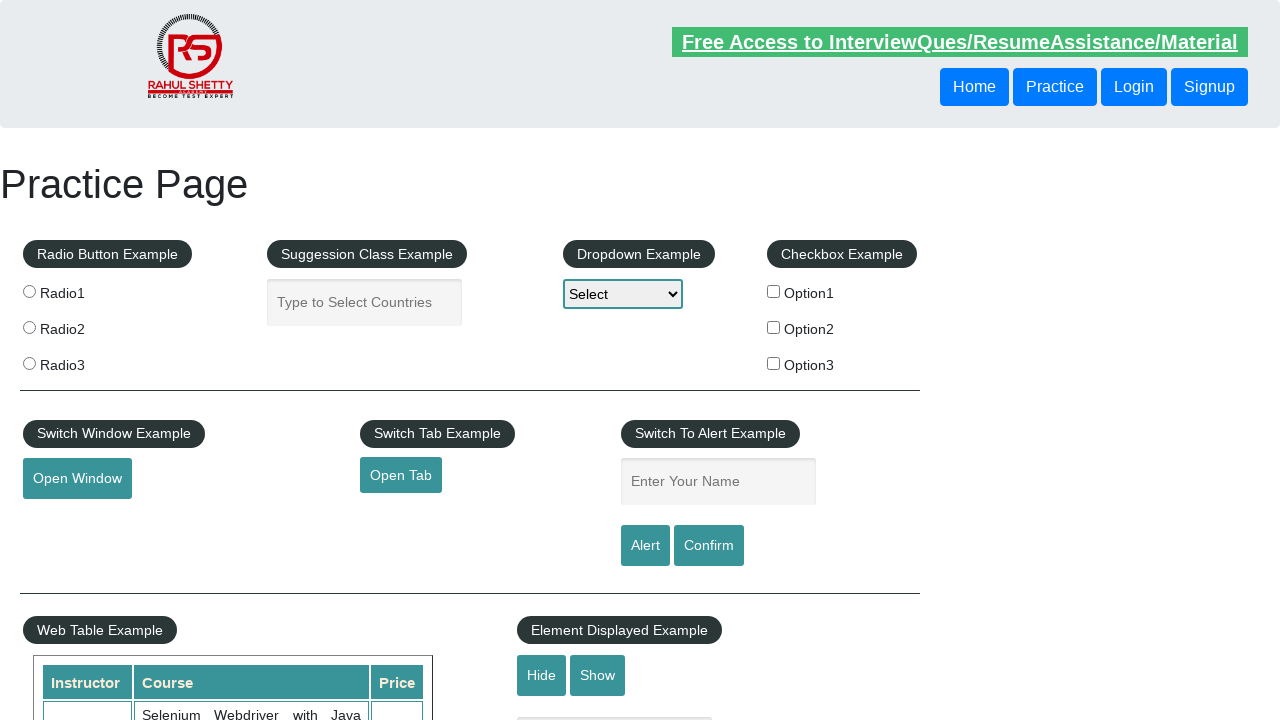

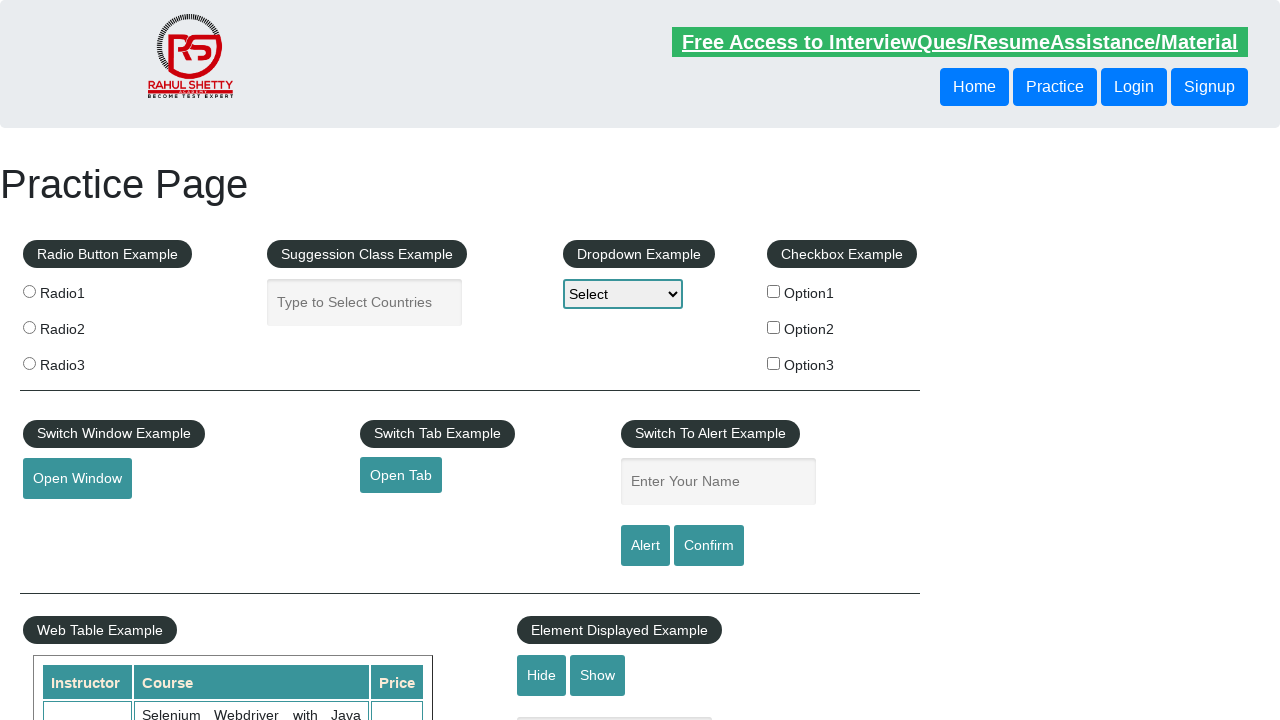